Tests dynamic loading functionality by clicking a start button and waiting for hidden content to become visible

Starting URL: https://the-internet.herokuapp.com/dynamic_loading/1

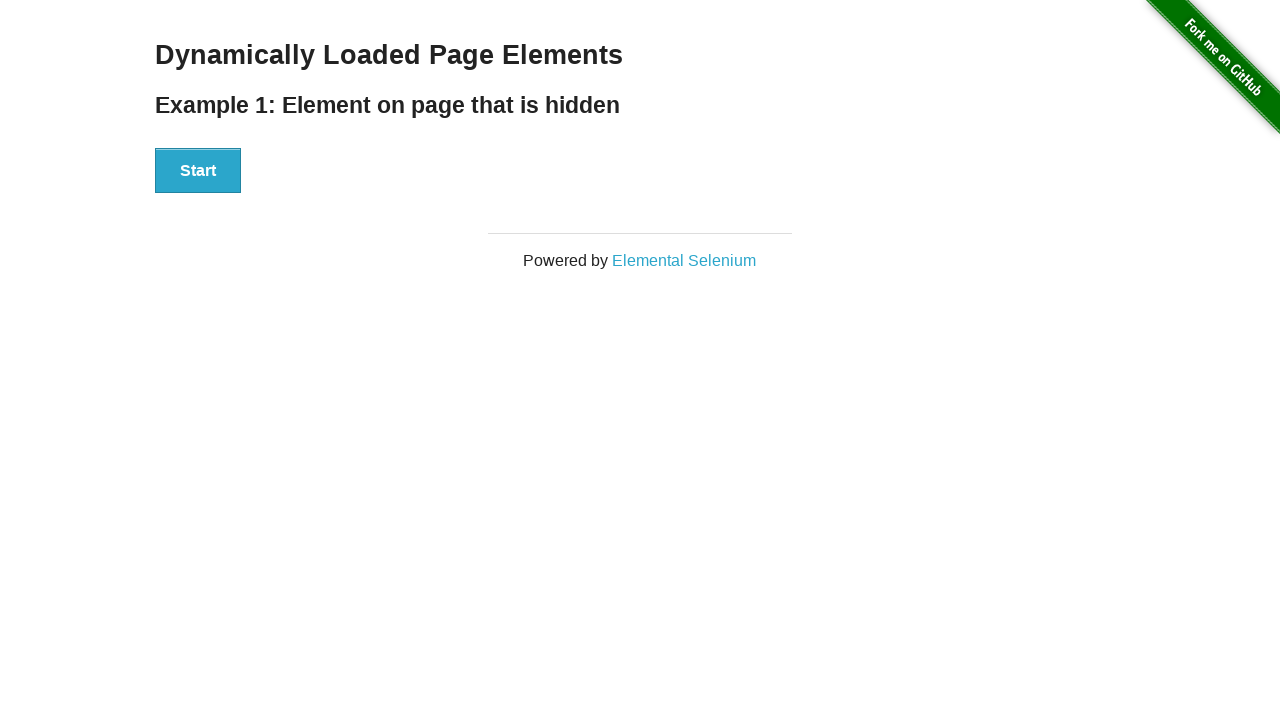

Clicked start button to trigger dynamic loading at (198, 171) on button
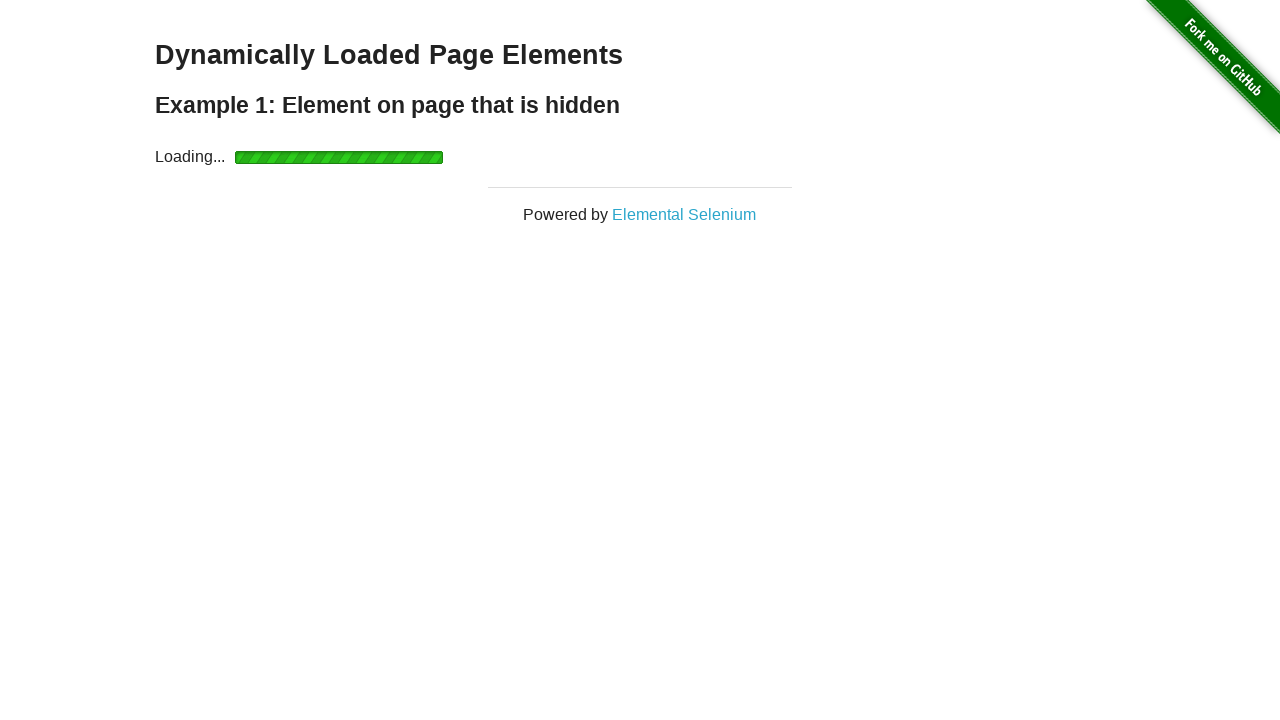

Waited for finish element to become visible
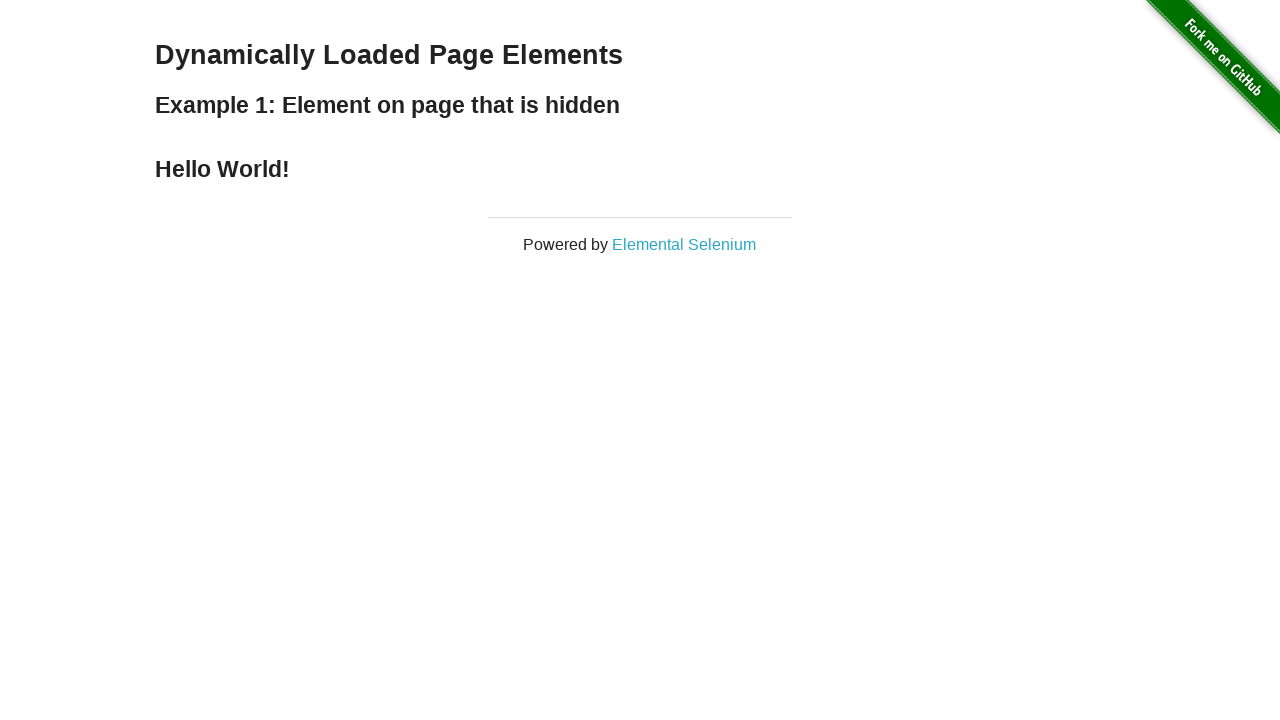

Located the finish element
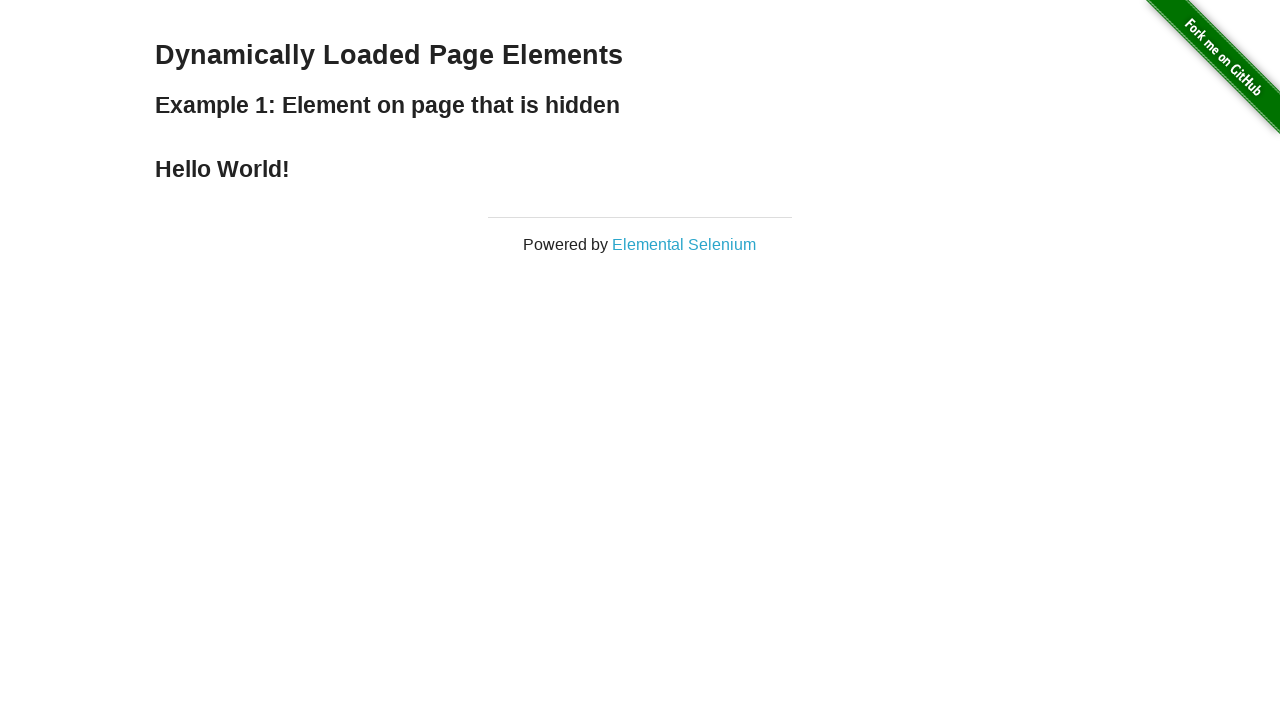

Verified finish element is visible
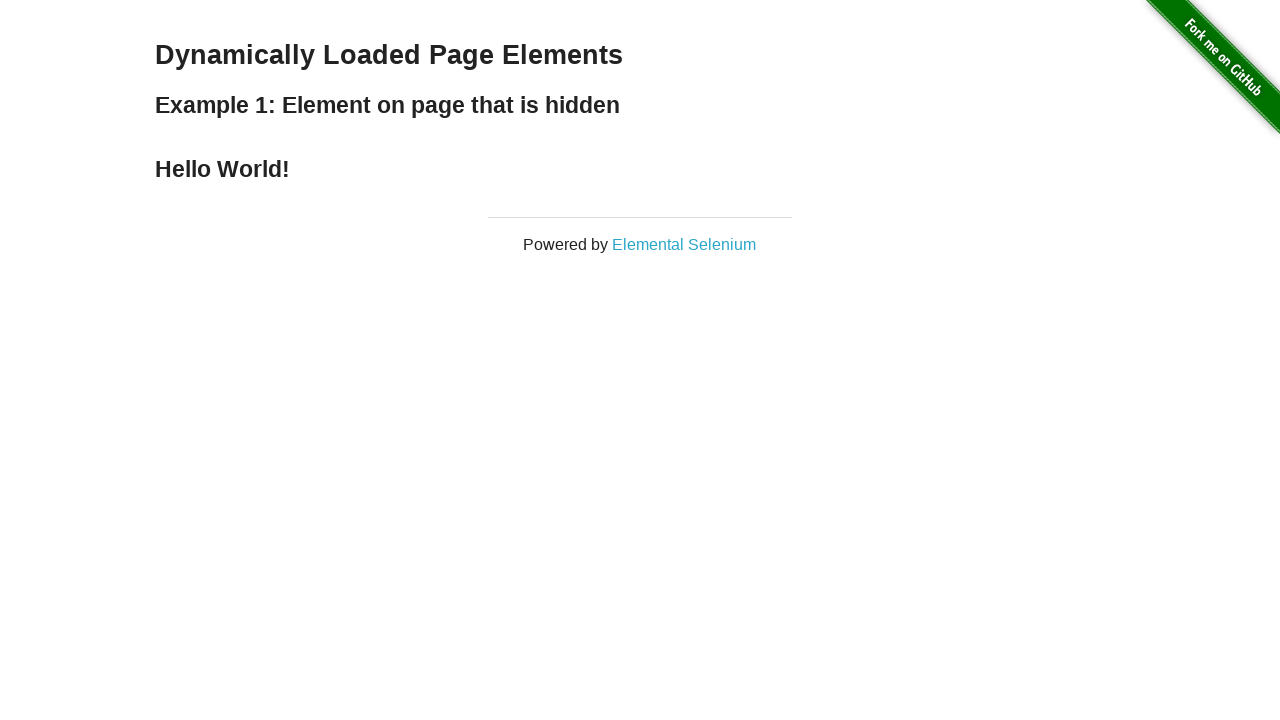

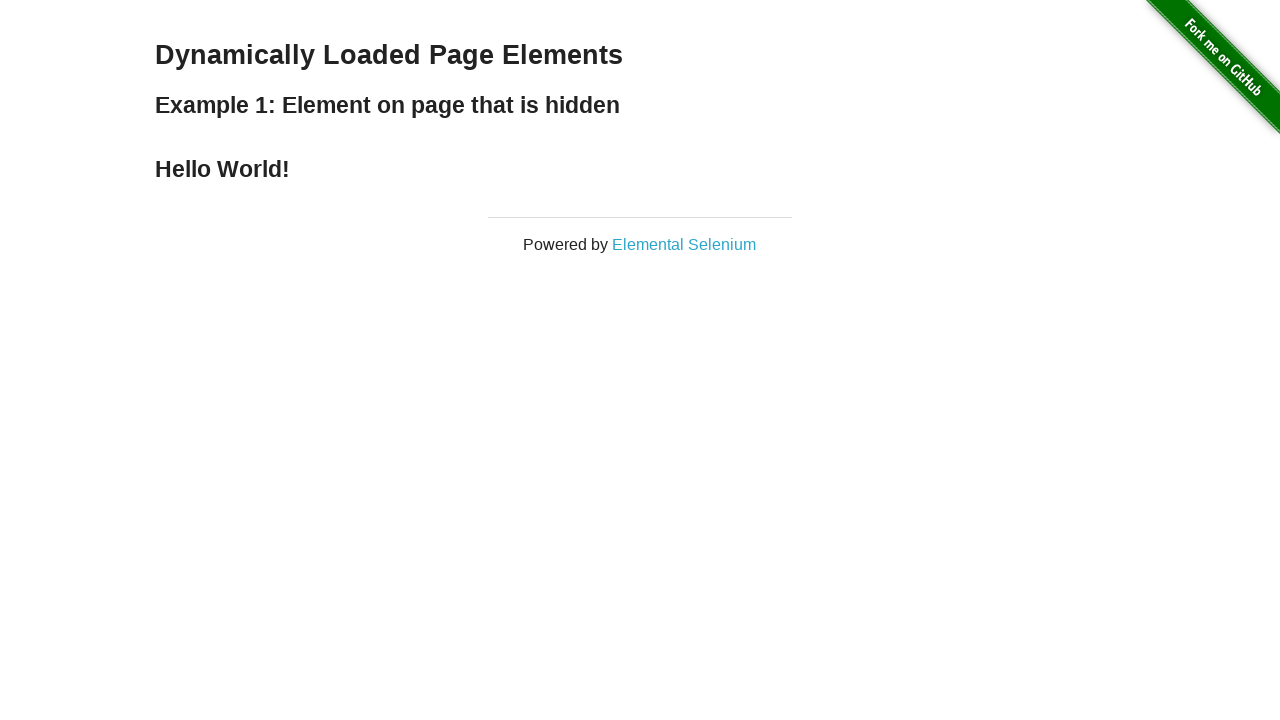